Tests filtering to display only active (incomplete) todo items

Starting URL: https://demo.playwright.dev/todomvc

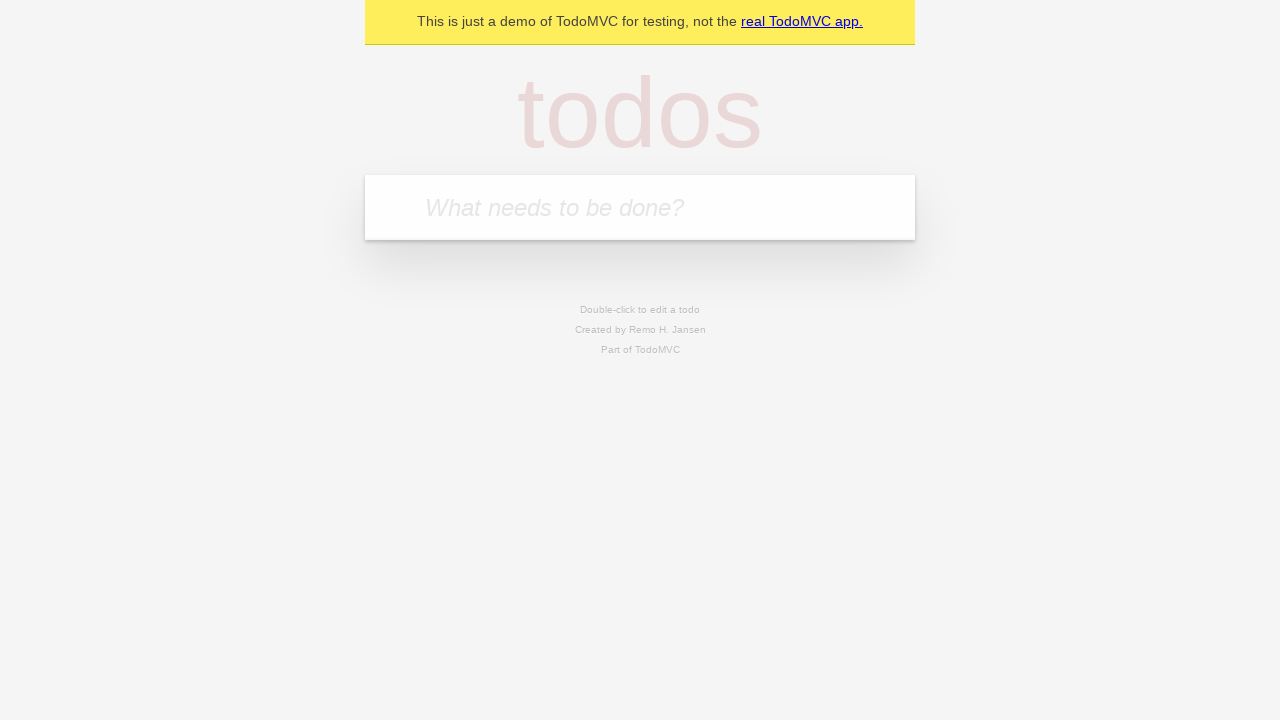

Filled todo input with 'buy some cheese' on internal:attr=[placeholder="What needs to be done?"i]
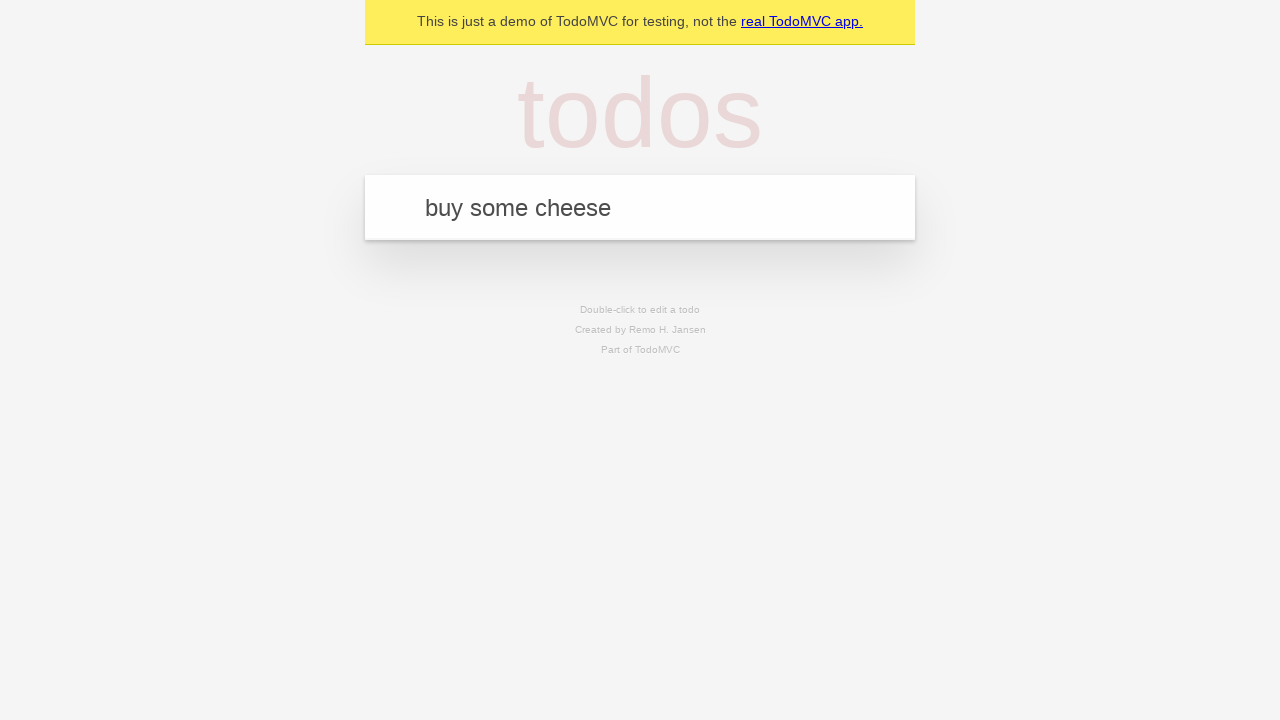

Pressed Enter to create first todo item on internal:attr=[placeholder="What needs to be done?"i]
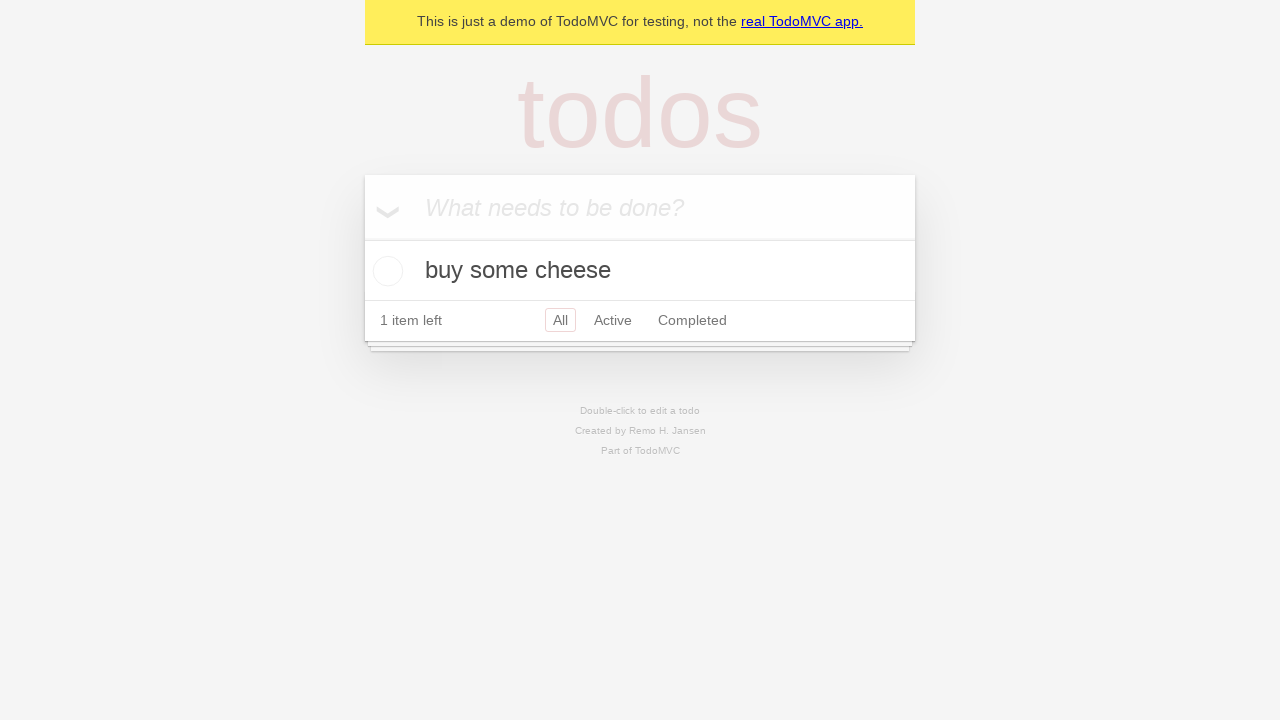

Filled todo input with 'feed the cat' on internal:attr=[placeholder="What needs to be done?"i]
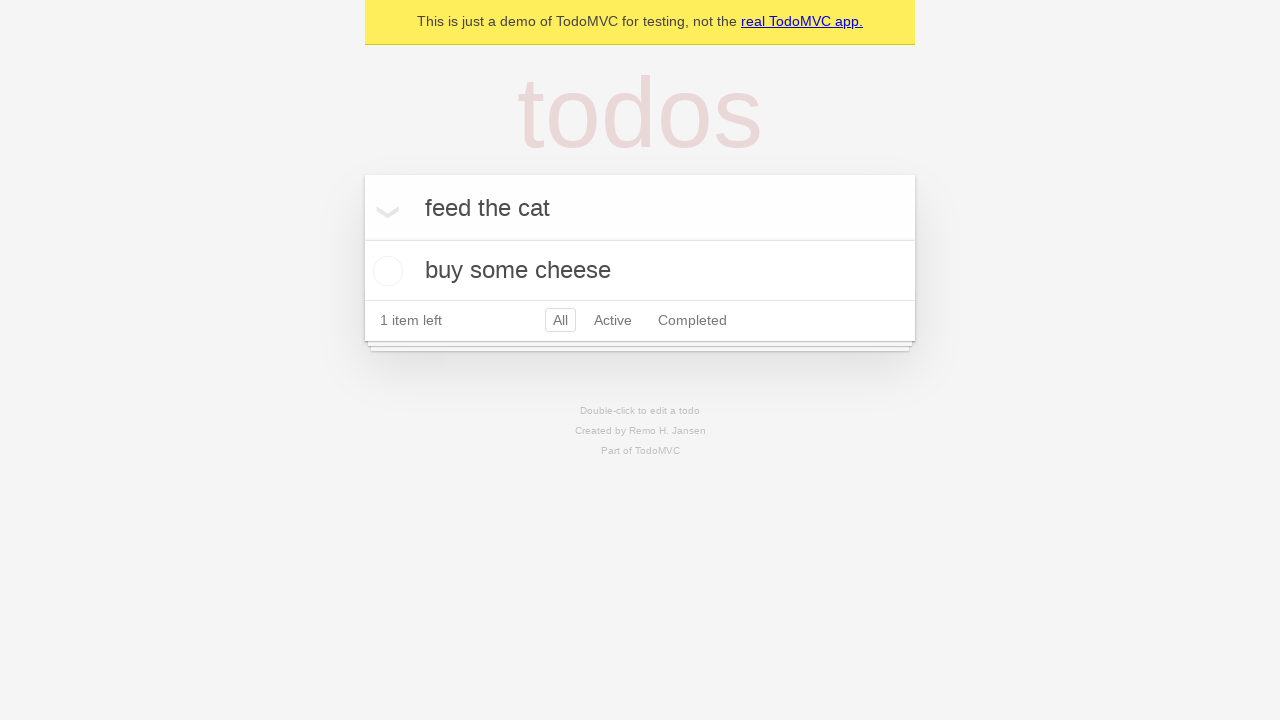

Pressed Enter to create second todo item on internal:attr=[placeholder="What needs to be done?"i]
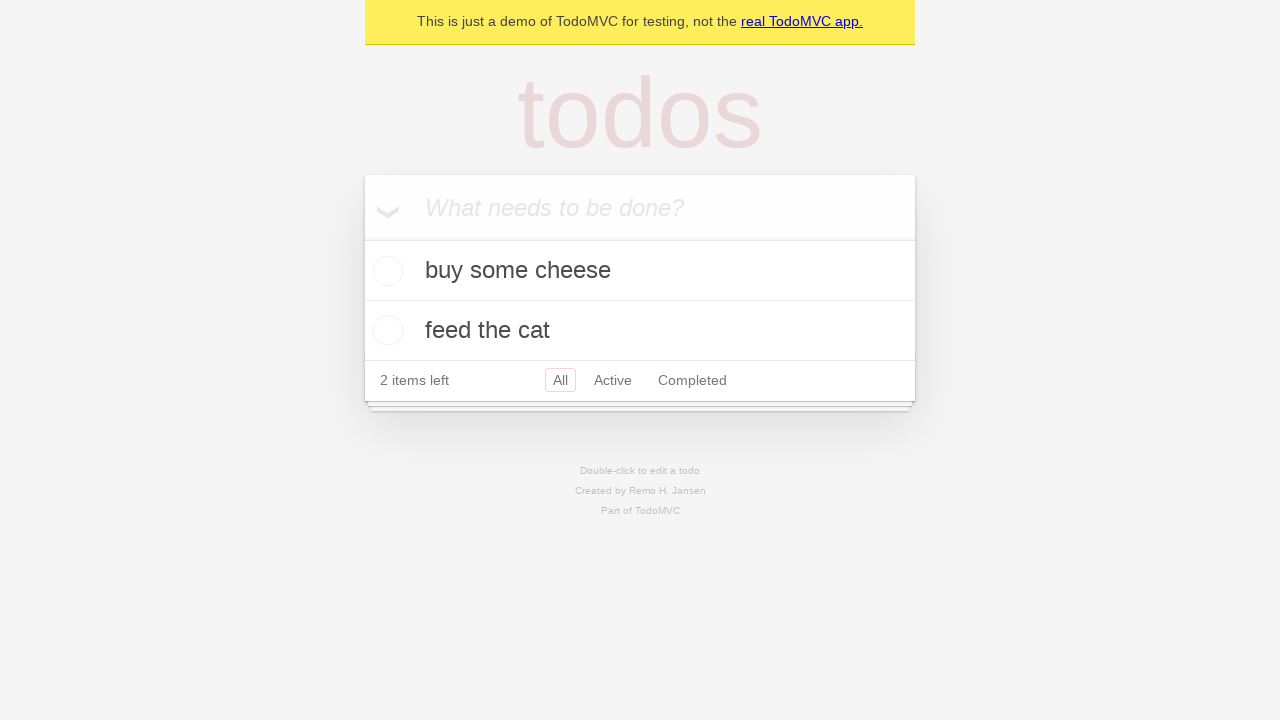

Filled todo input with 'book a doctors appointment' on internal:attr=[placeholder="What needs to be done?"i]
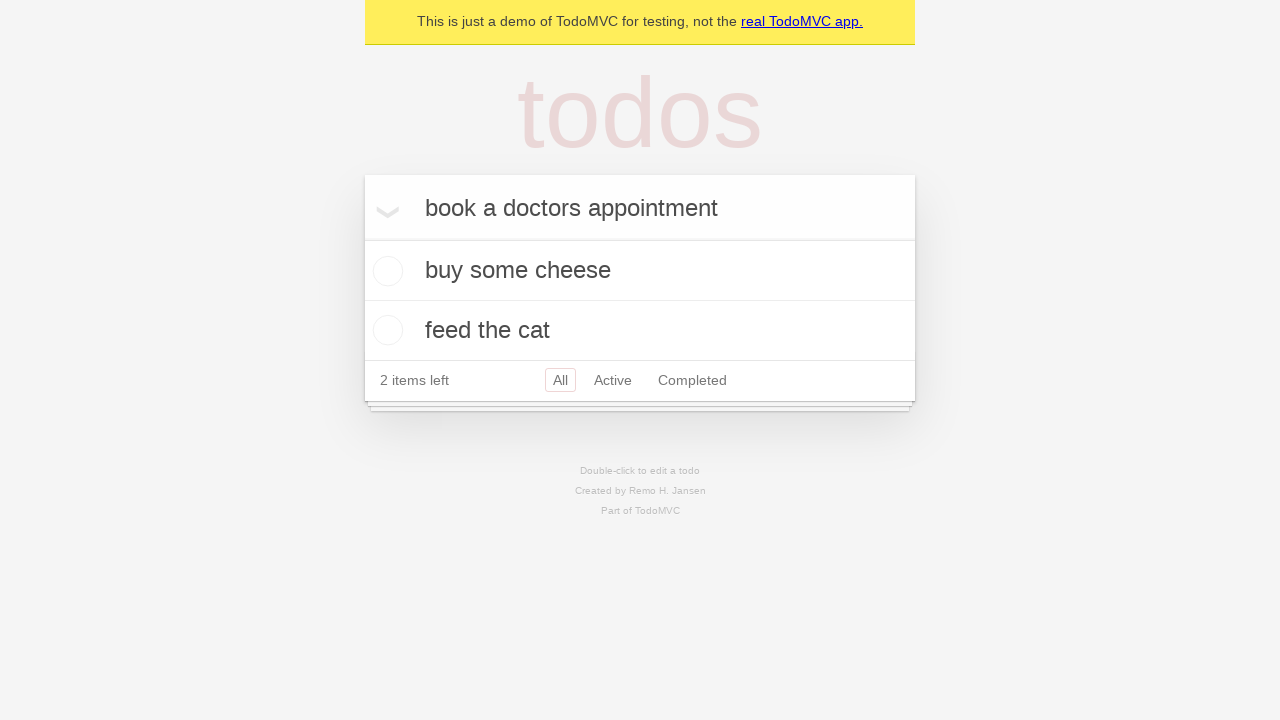

Pressed Enter to create third todo item on internal:attr=[placeholder="What needs to be done?"i]
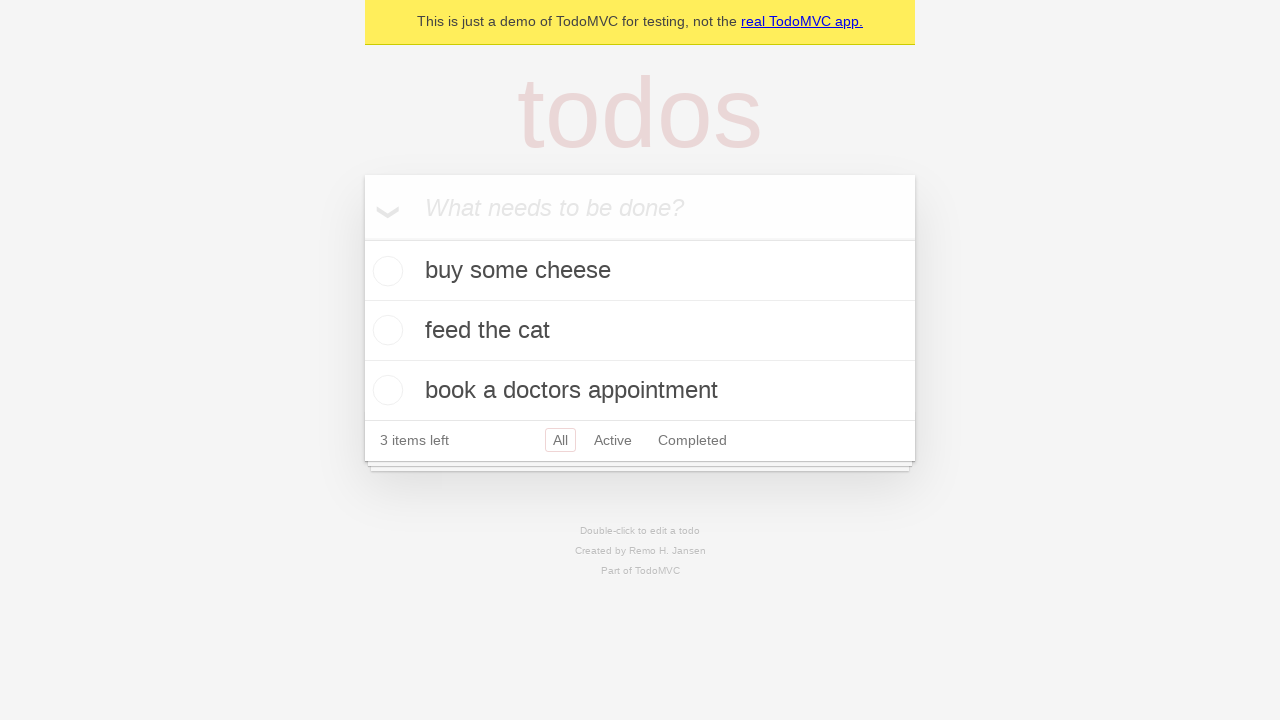

Checked the second todo item (feed the cat) as completed at (385, 330) on internal:testid=[data-testid="todo-item"s] >> nth=1 >> internal:role=checkbox
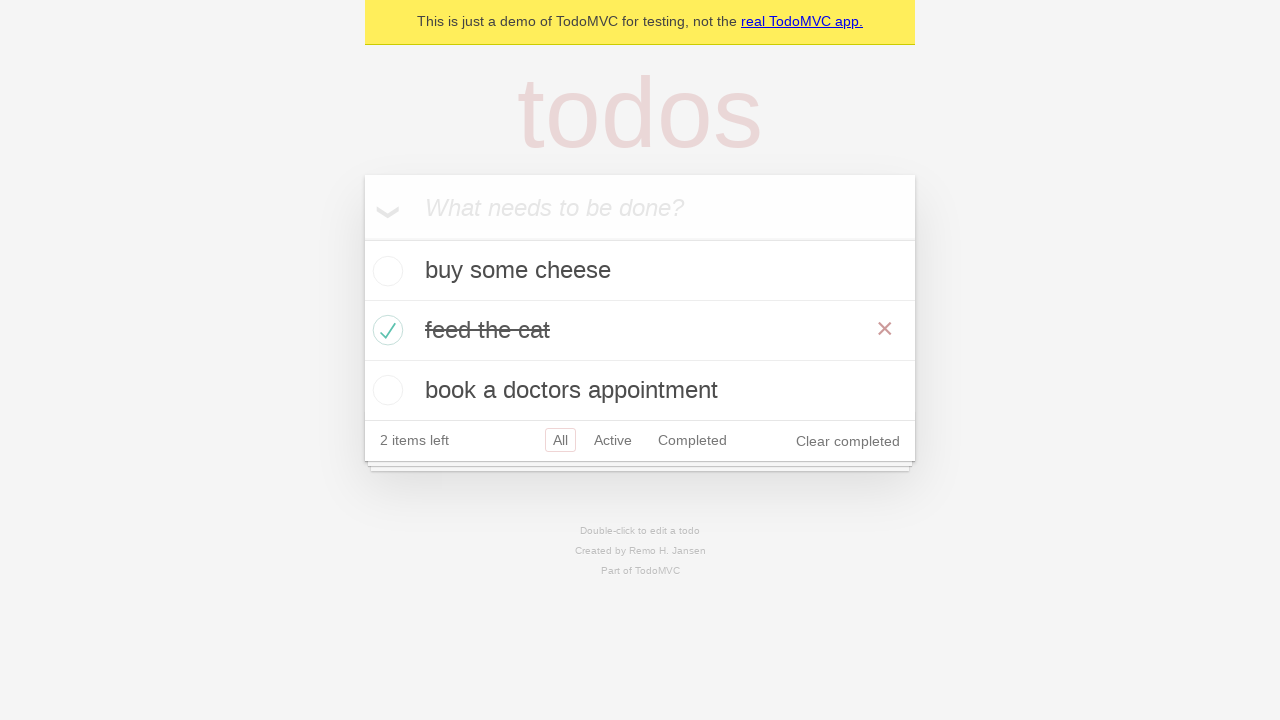

Clicked Active filter to display only incomplete items at (613, 440) on internal:role=link[name="Active"i]
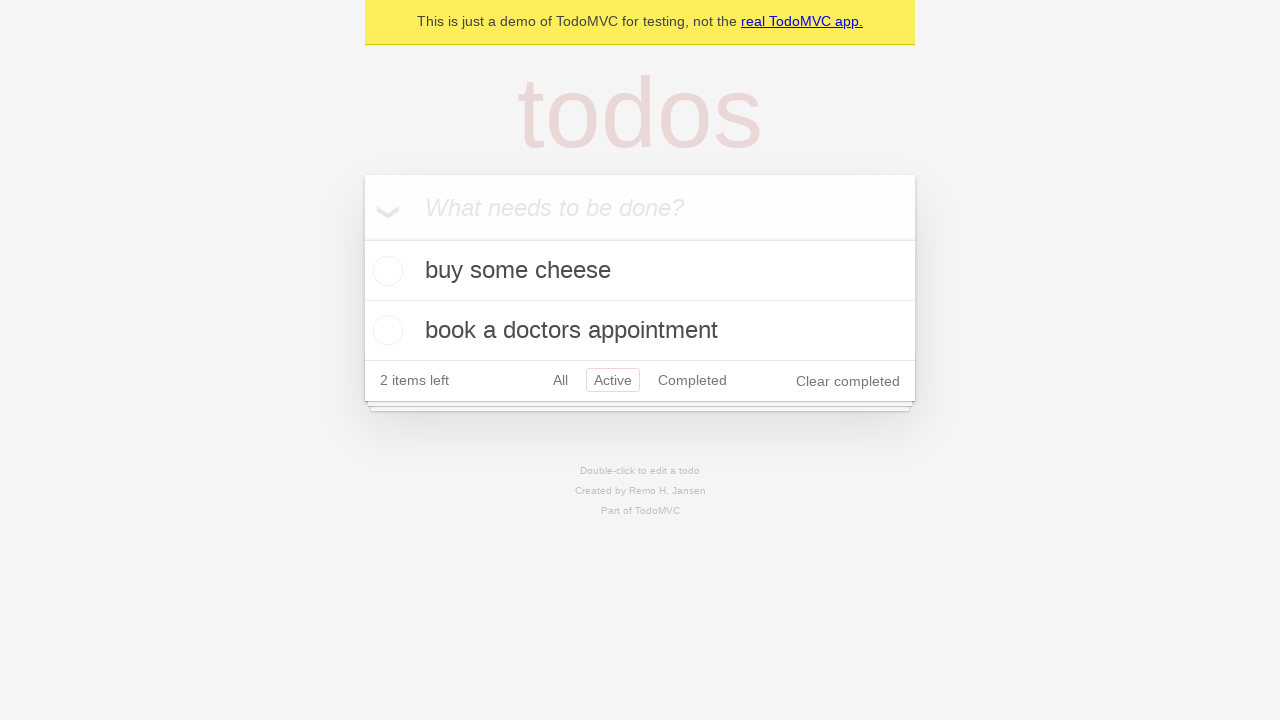

Waited for todo items to load after filtering
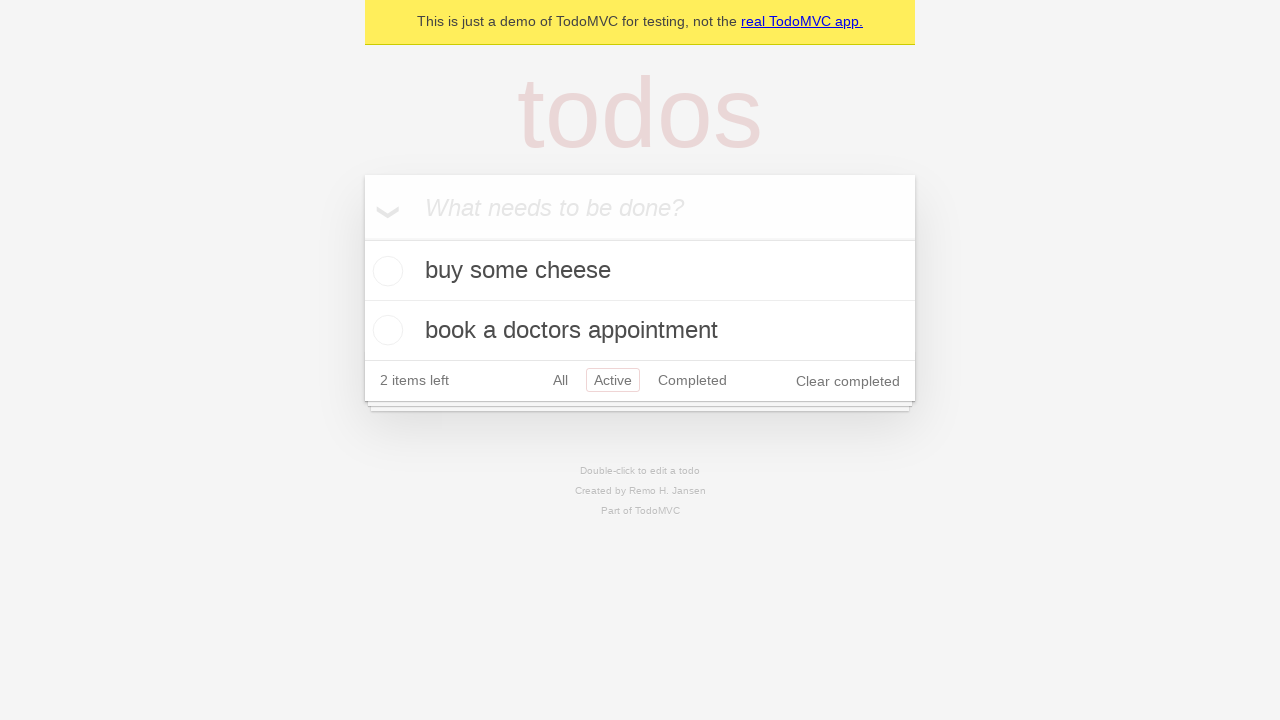

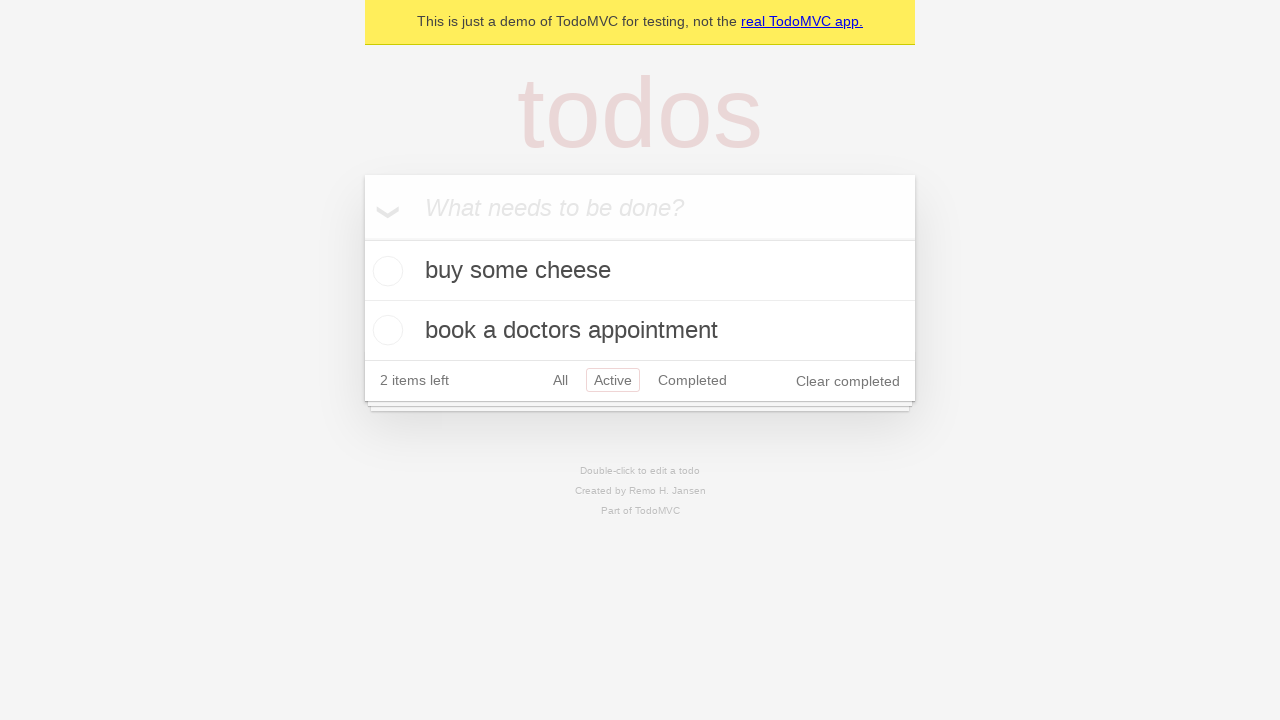